Tests radio button and dropdown UI controls by selecting dropdown option, clicking radio button, and confirming a dialog

Starting URL: https://rahulshettyacademy.com/loginpagePractise

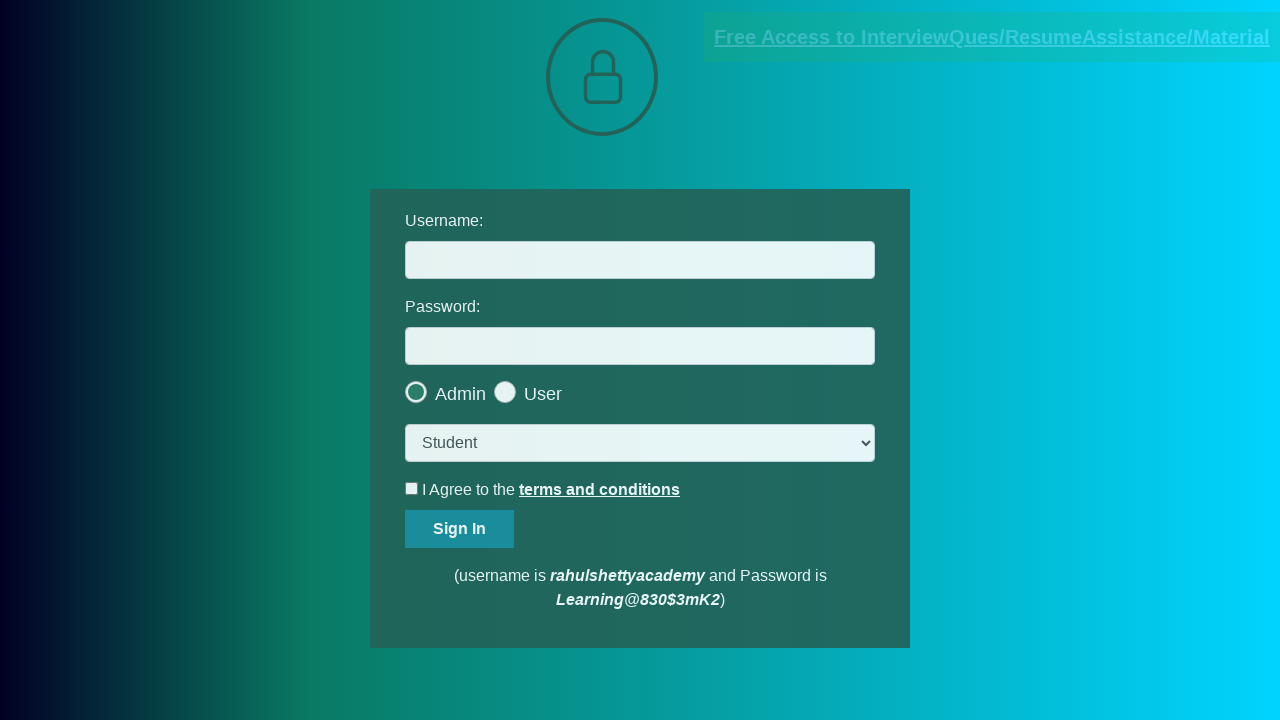

Selected 'consult' option from dropdown on select.form-control
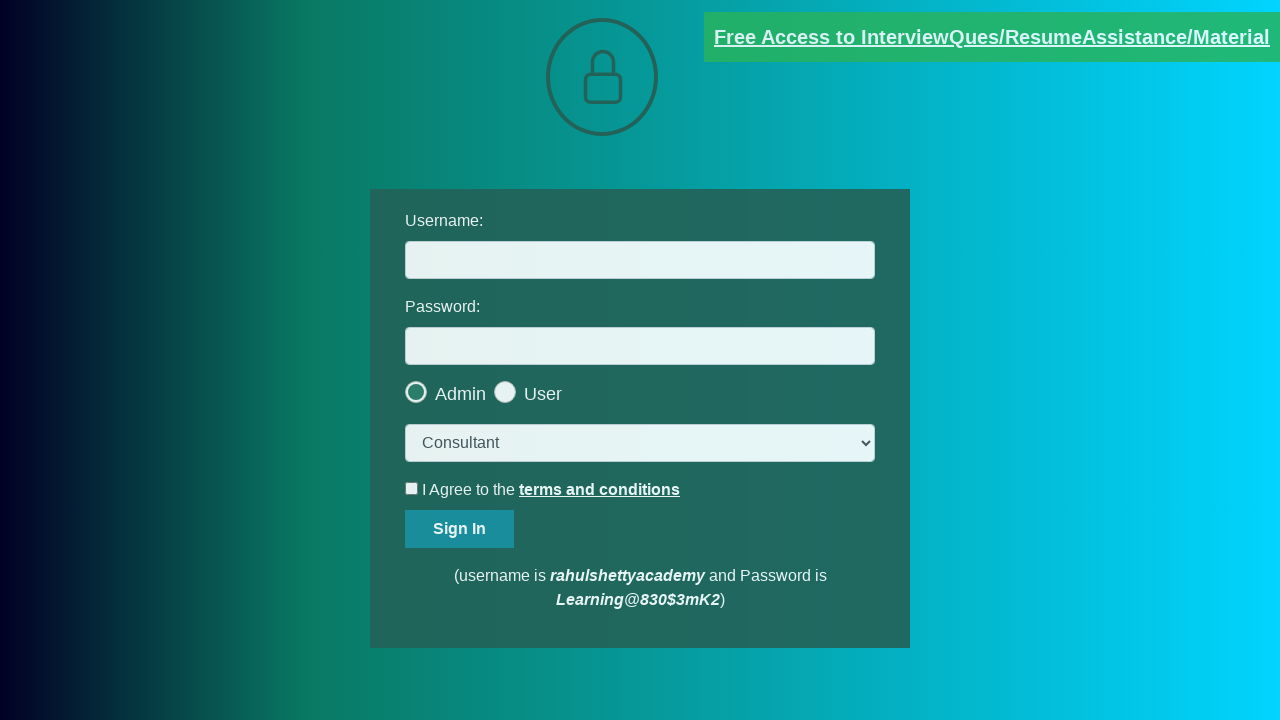

Clicked the last radio button (User radio) at (543, 394) on .radiotextsty >> nth=-1
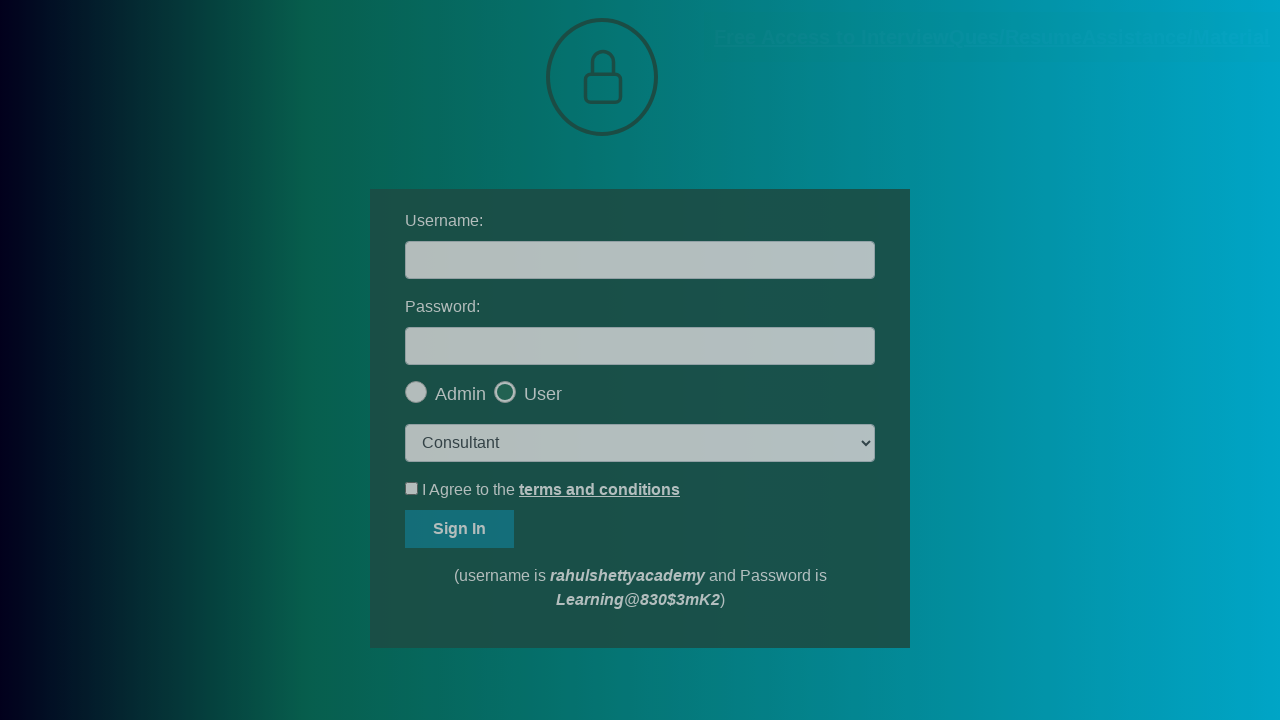

Clicked the okay button on the popup at (698, 144) on #okayBtn
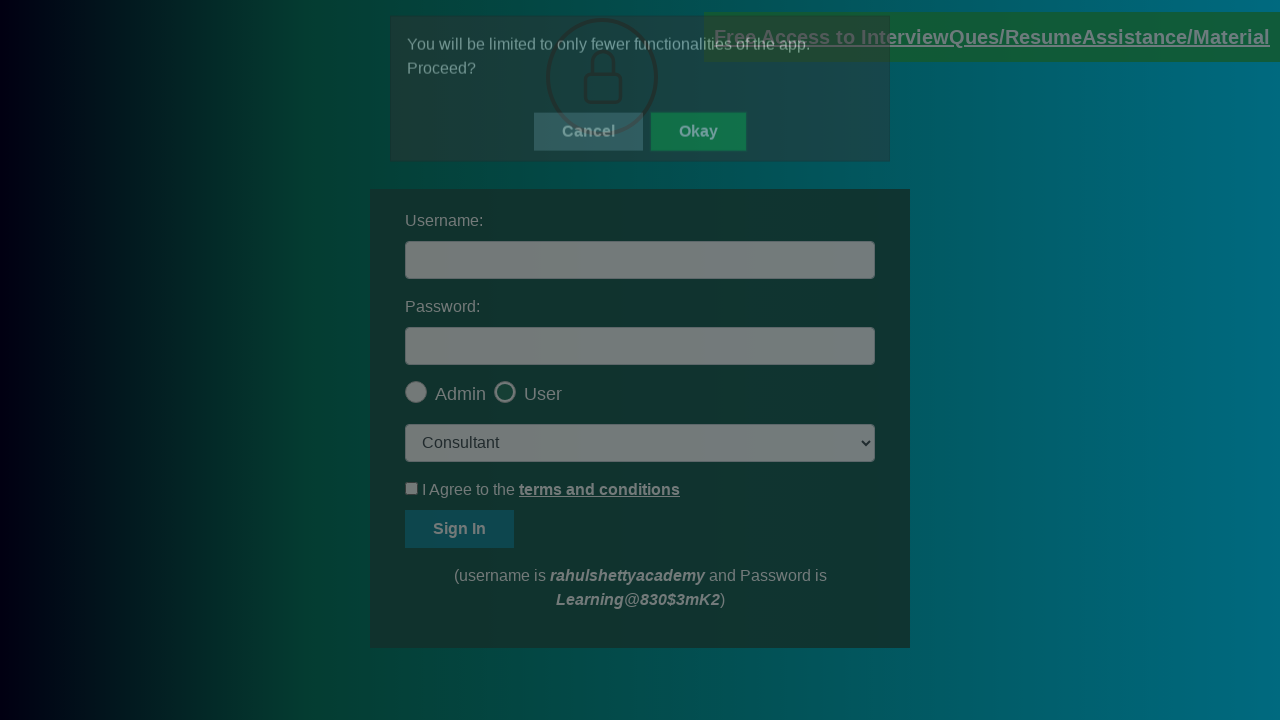

Verified that the last radio button is checked
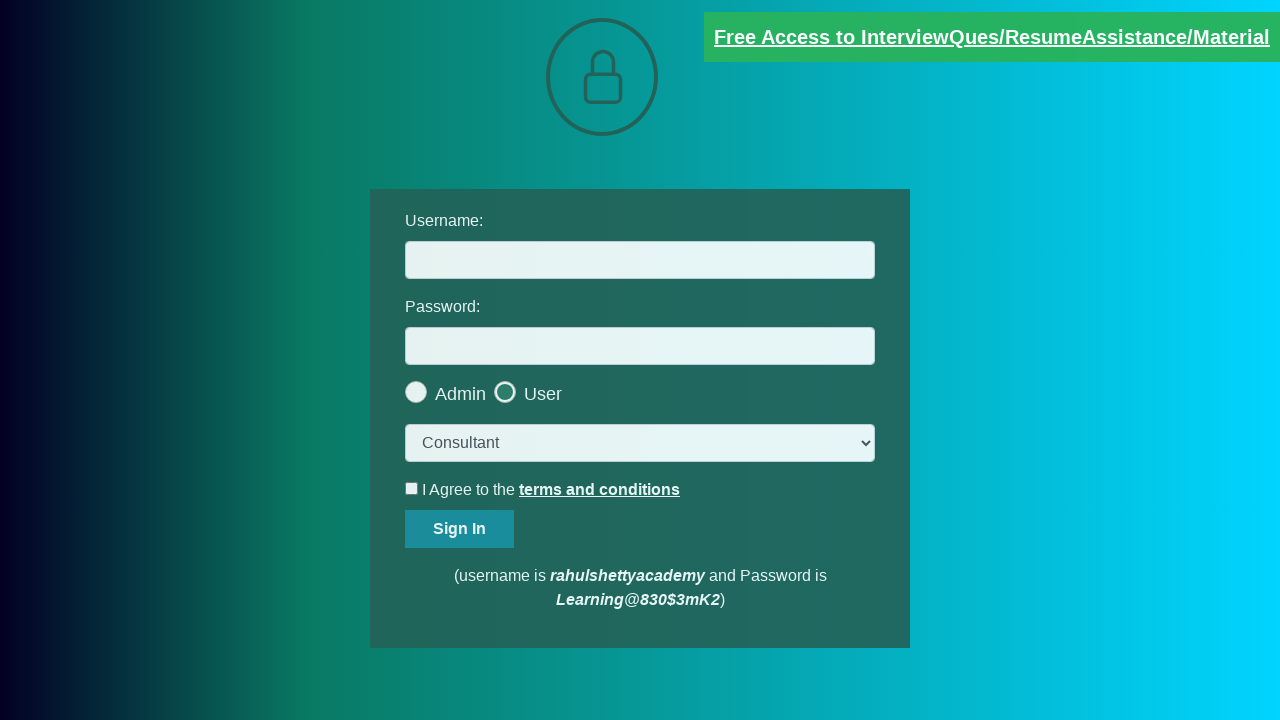

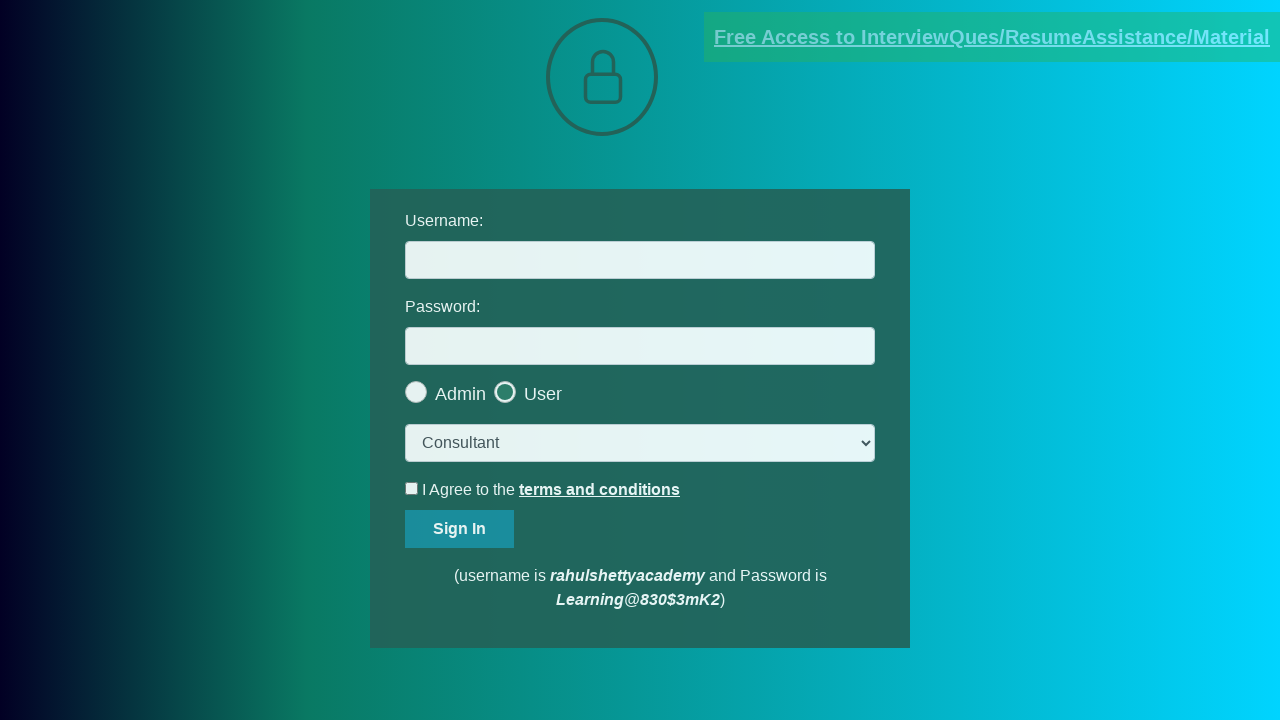